Tests successful student registration form submission by filling all fields including name, email, gender, phone, date of birth, subjects, hobbies, address, state and city, then verifies the confirmation modal displays the submitted data.

Starting URL: https://demoqa.com/automation-practice-form

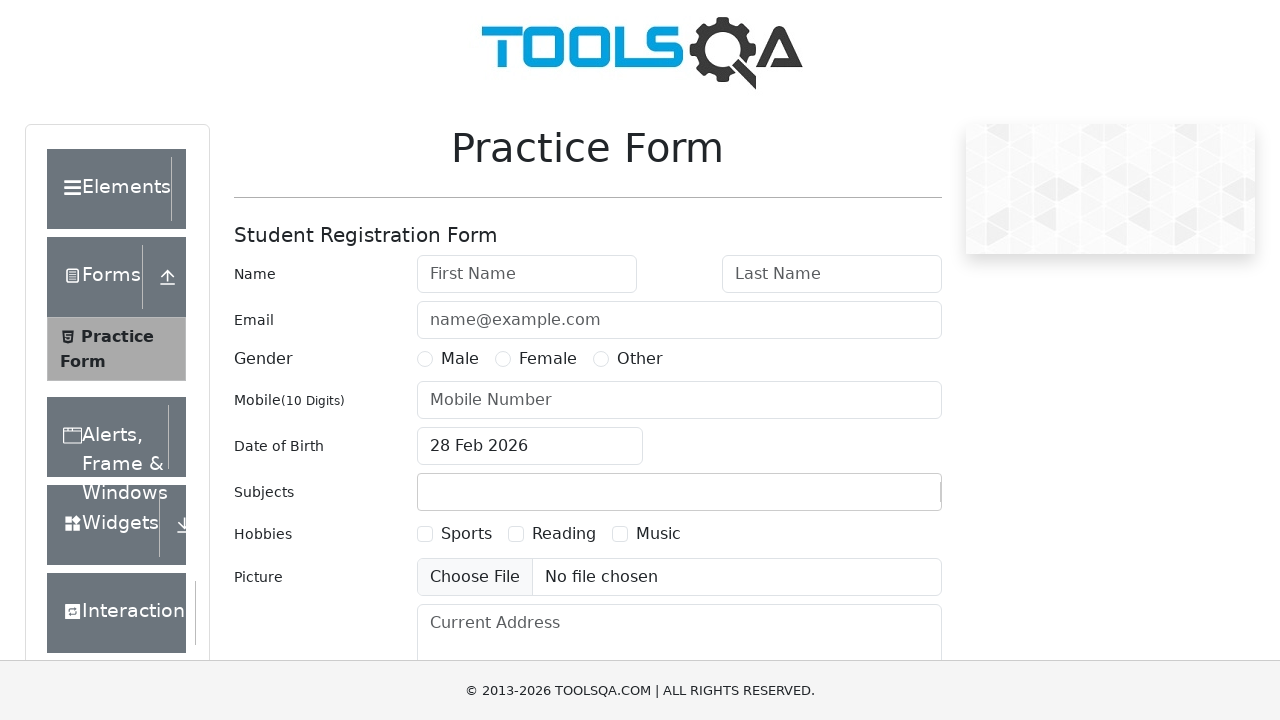

Student registration form loaded successfully
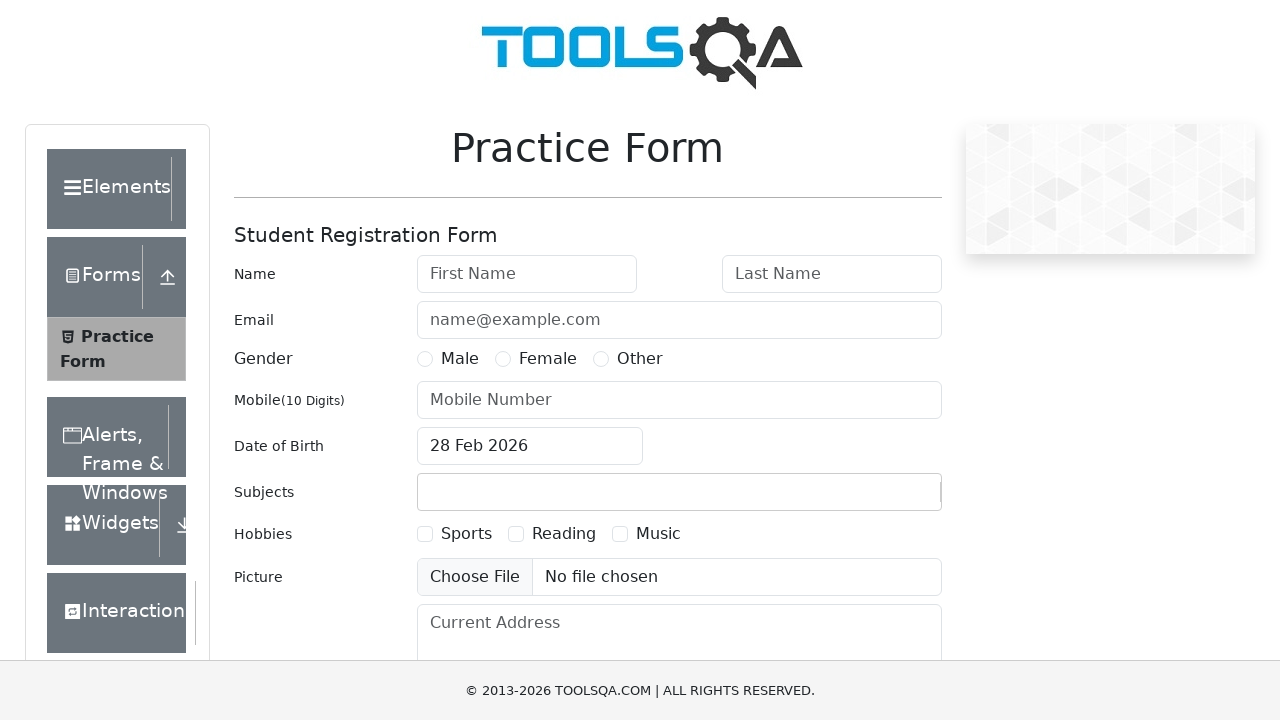

Filled first name field with 'Michael' on #firstName
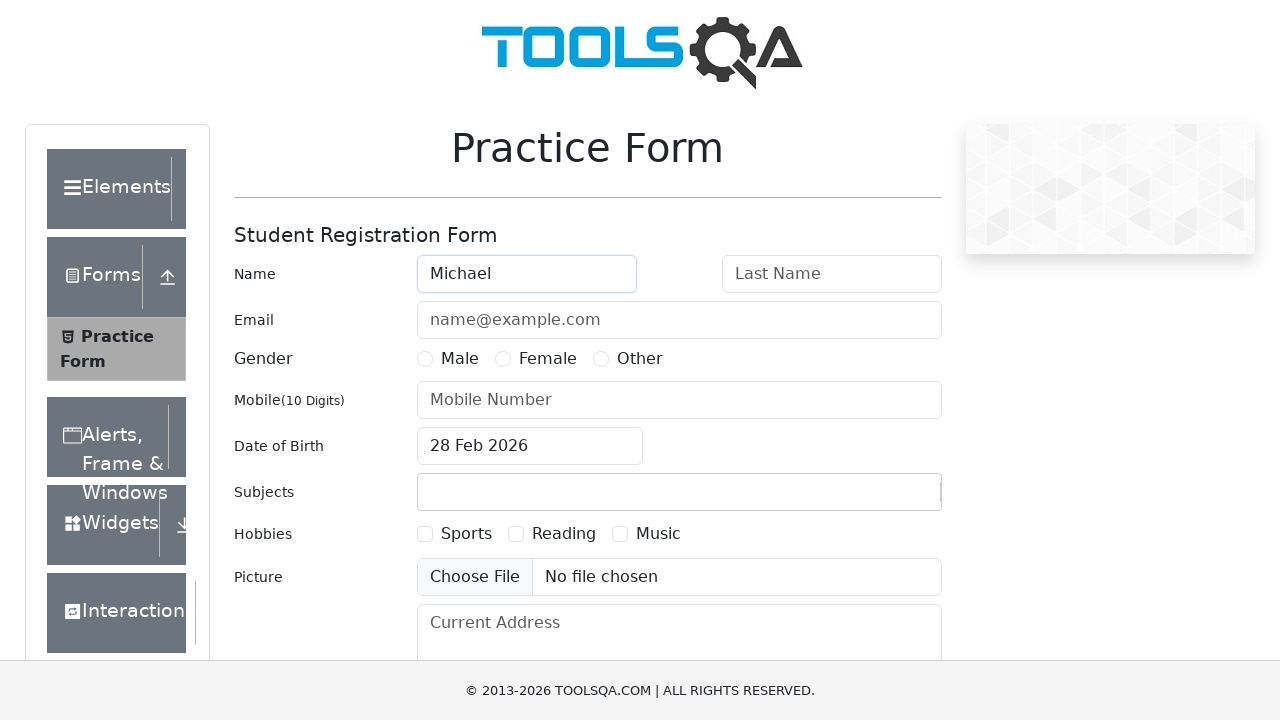

Filled last name field with 'Thompson' on #lastName
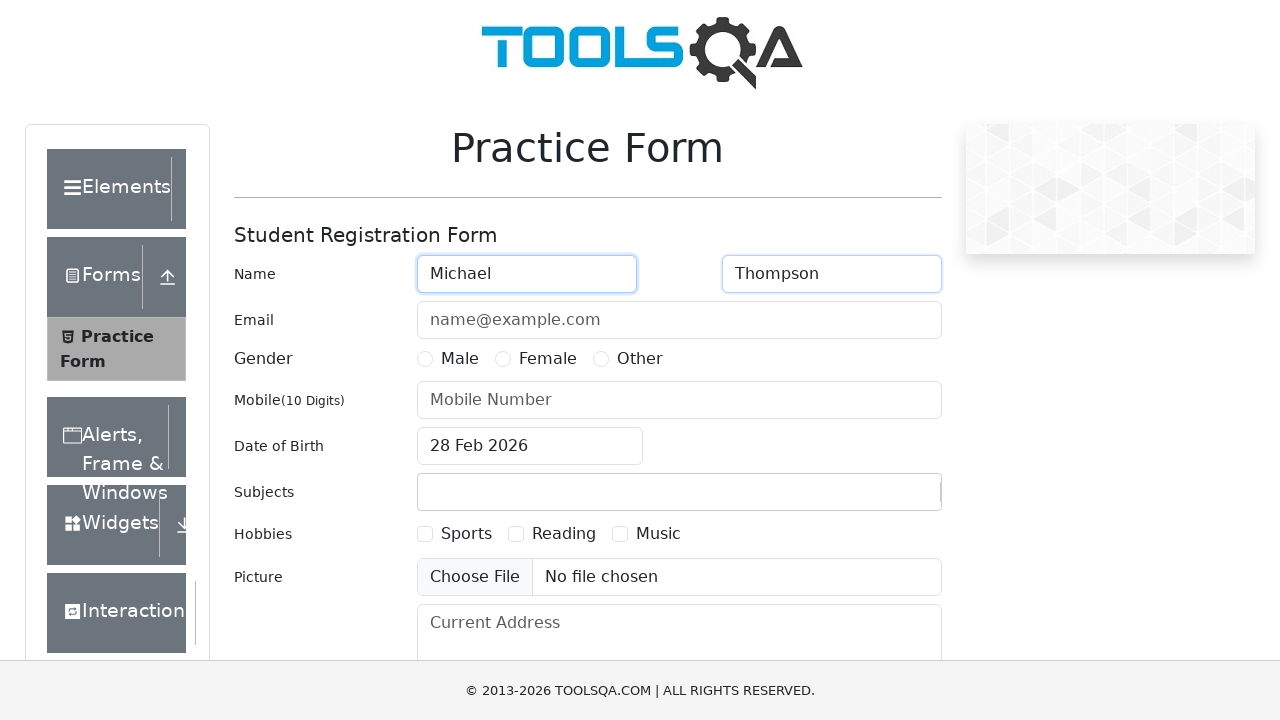

Filled email field with 'mthp42@gmail.com' on #userEmail
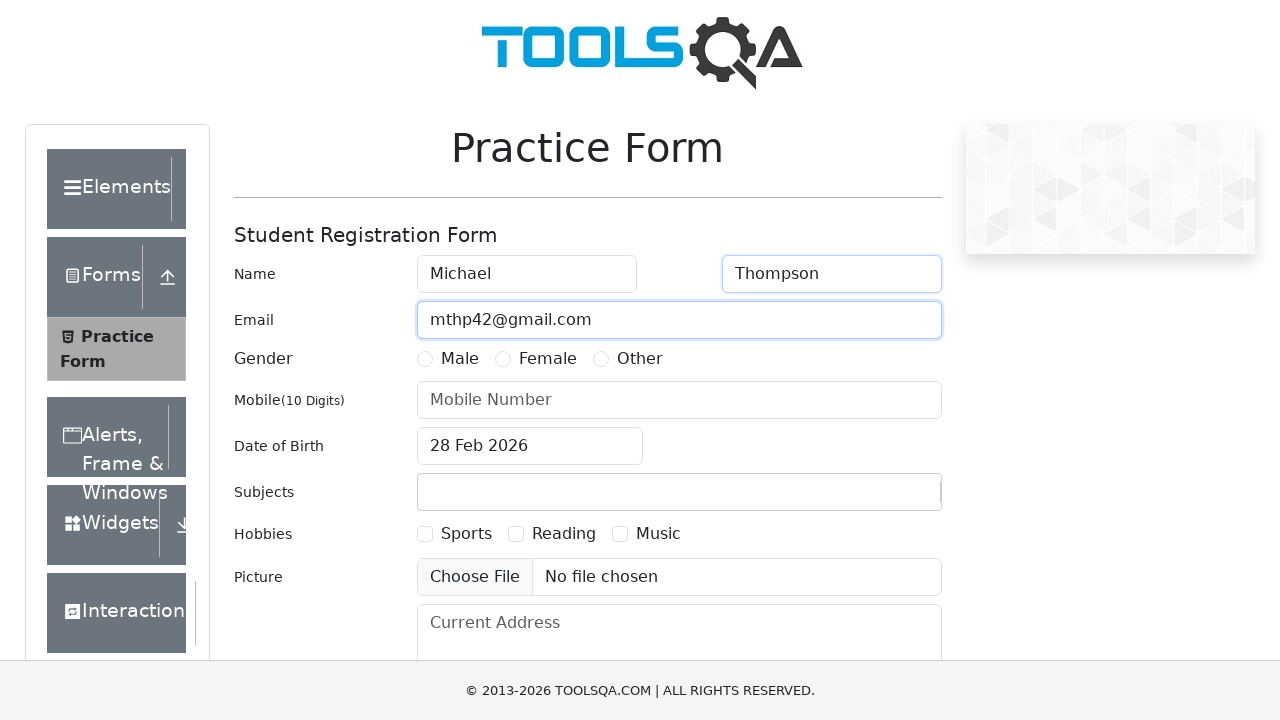

Selected 'Other' for gender at (640, 359) on #genterWrapper >> text=Other
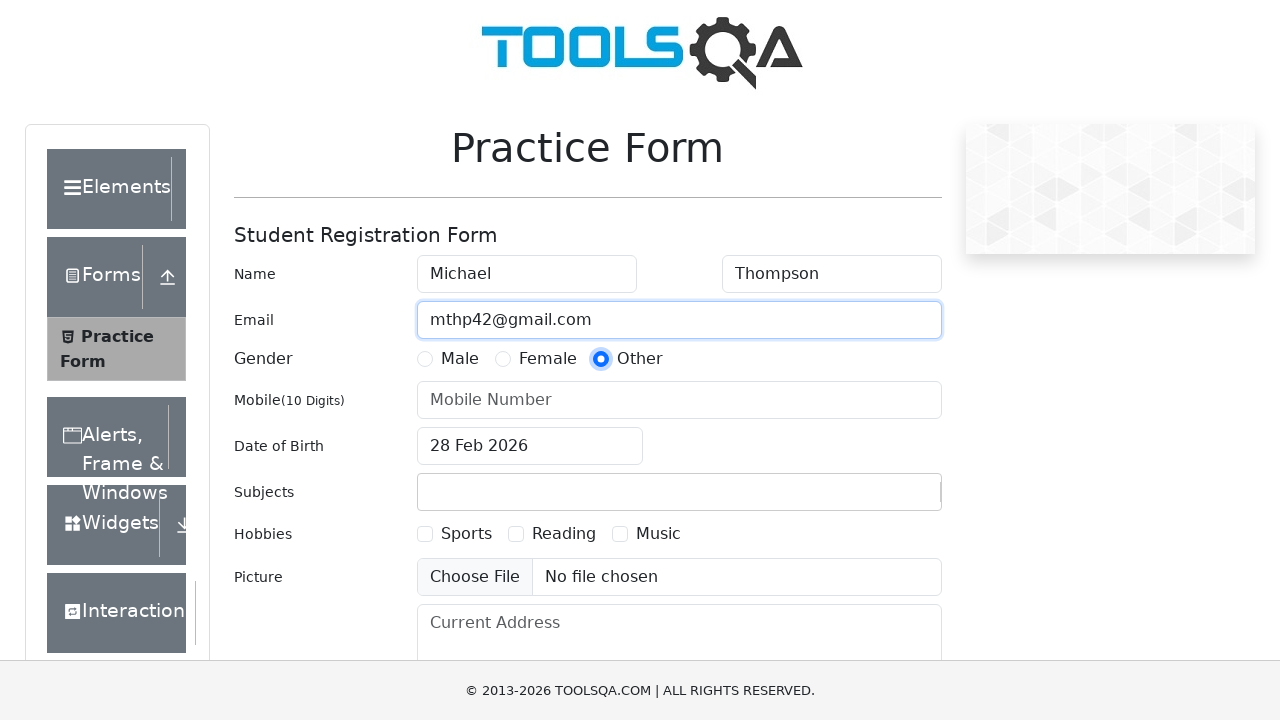

Filled phone number with '9876543210' on #userNumber
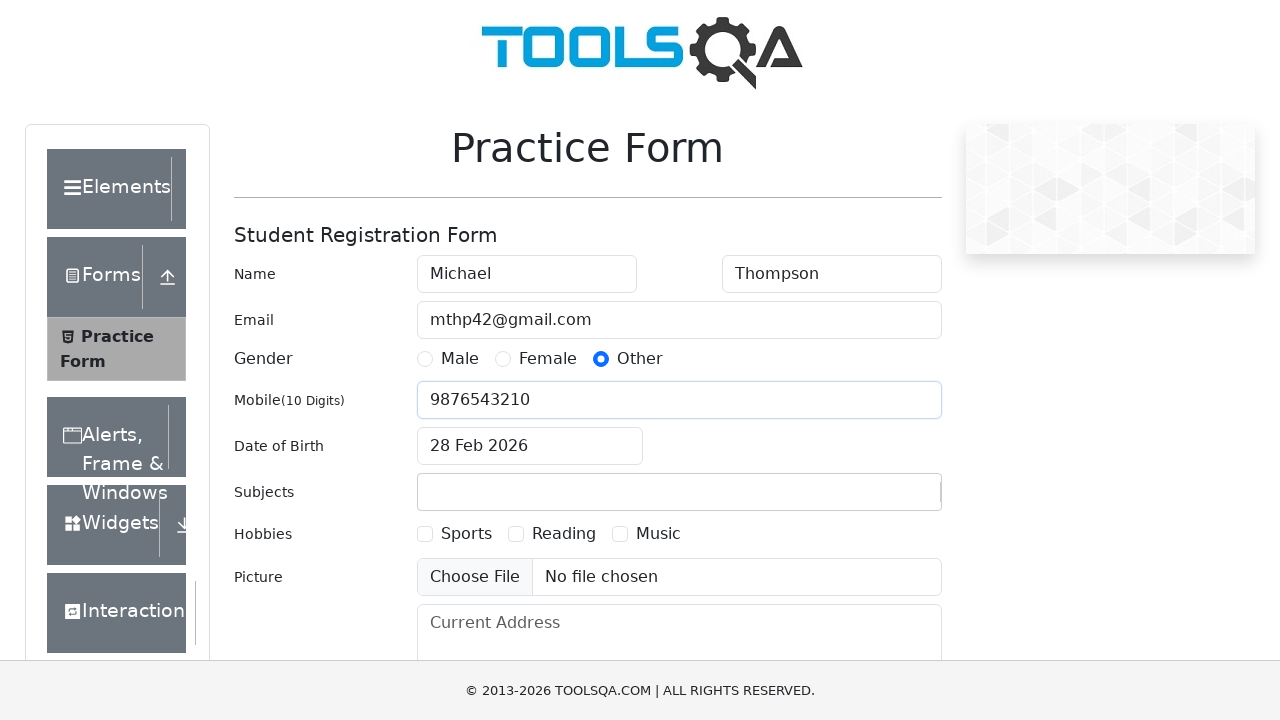

Opened date of birth picker at (530, 446) on #dateOfBirthInput
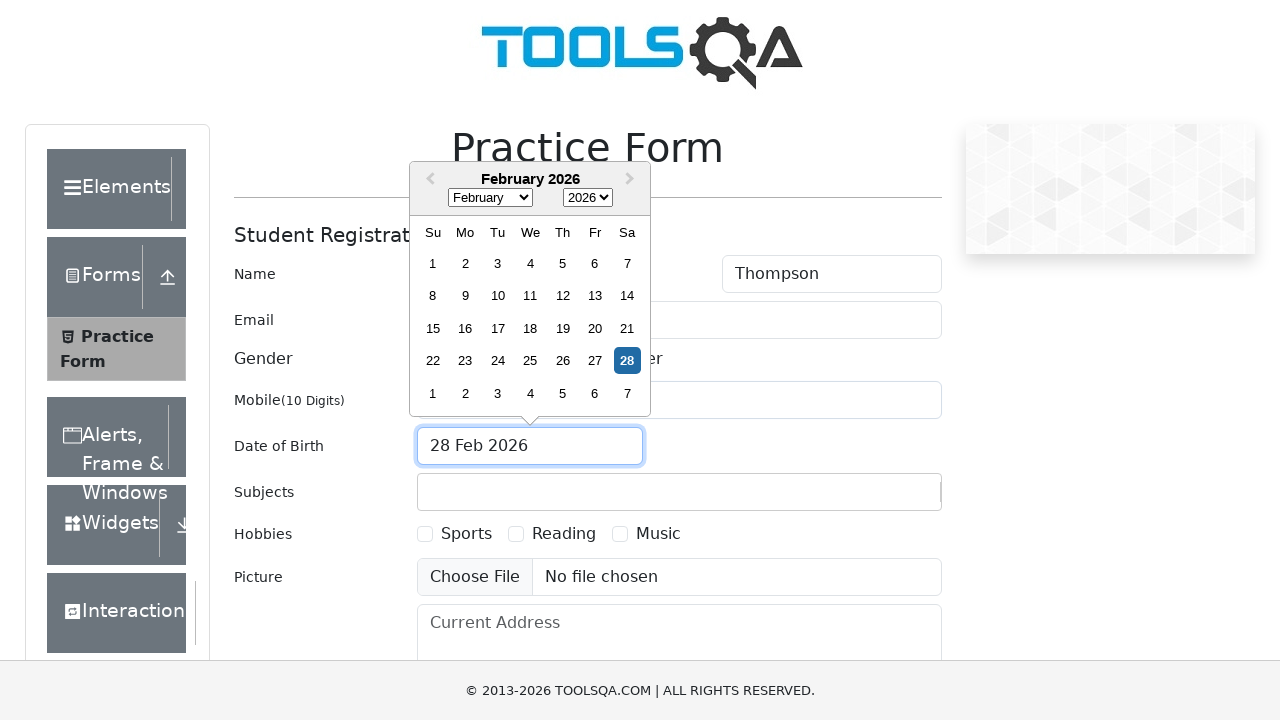

Selected May as birth month on .react-datepicker__month-select
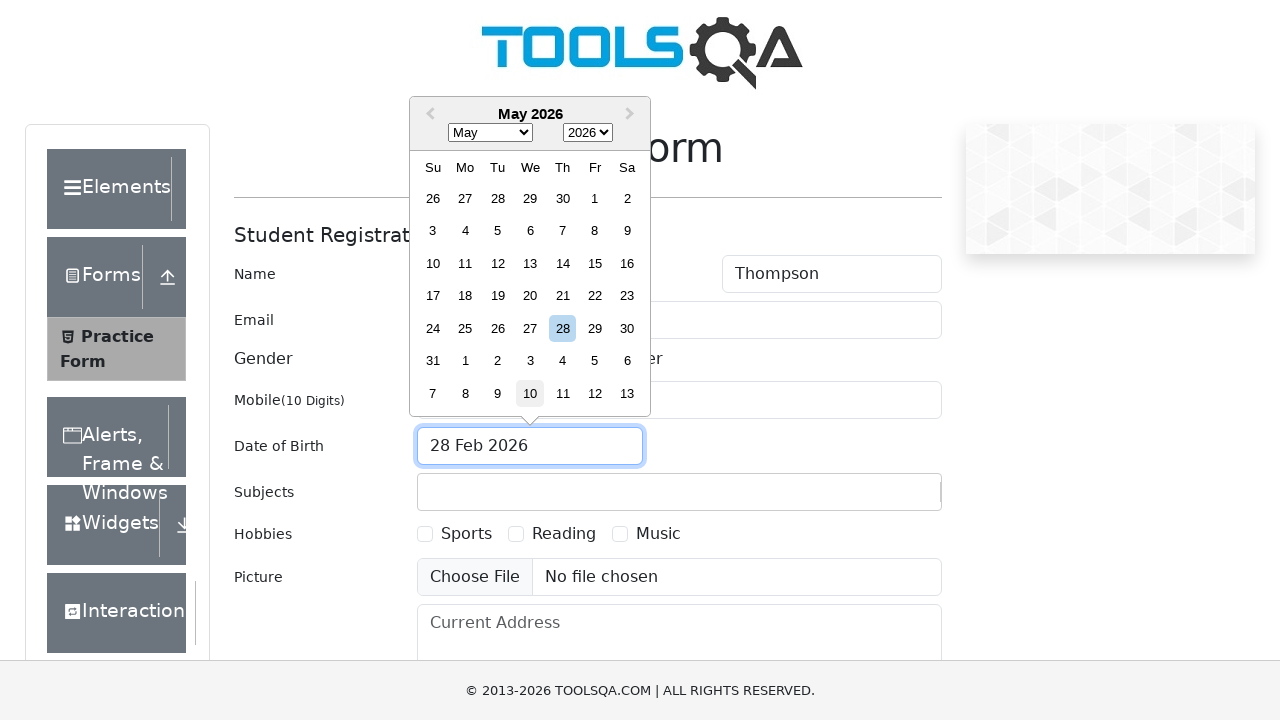

Selected 1988 as birth year on .react-datepicker__year-select
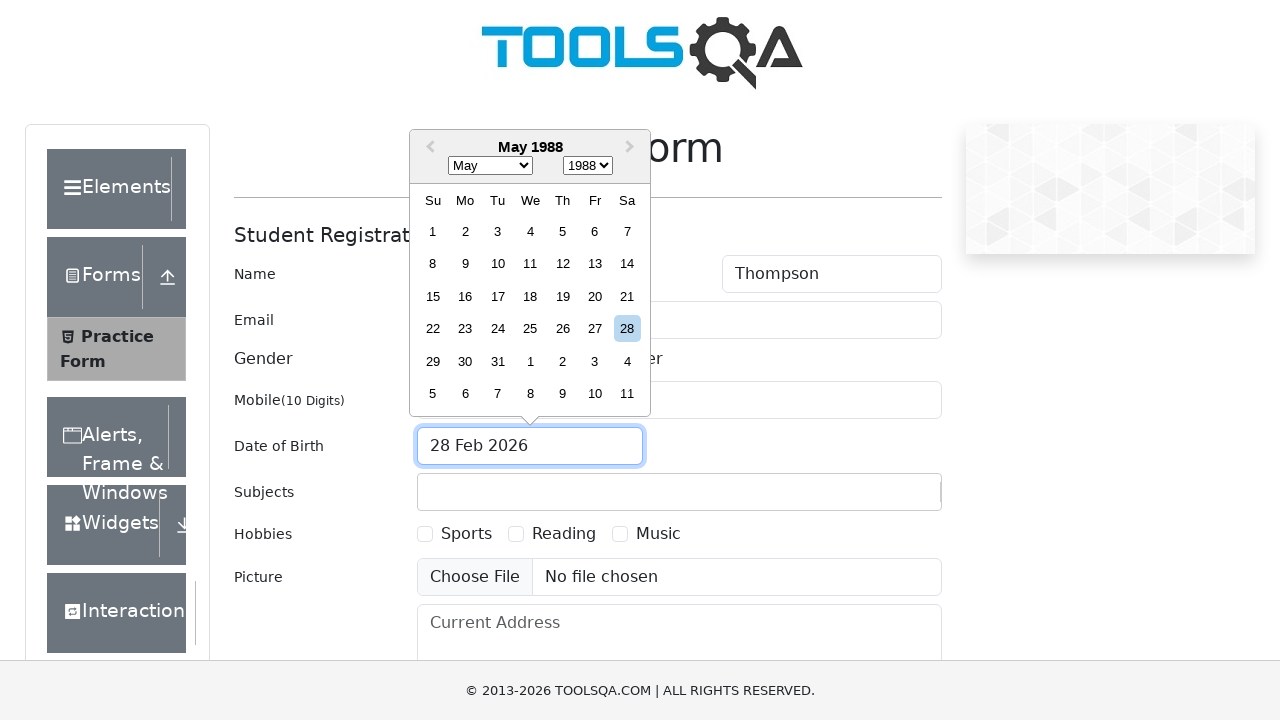

Selected 10th day as birth date at (498, 264) on .react-datepicker__day--010
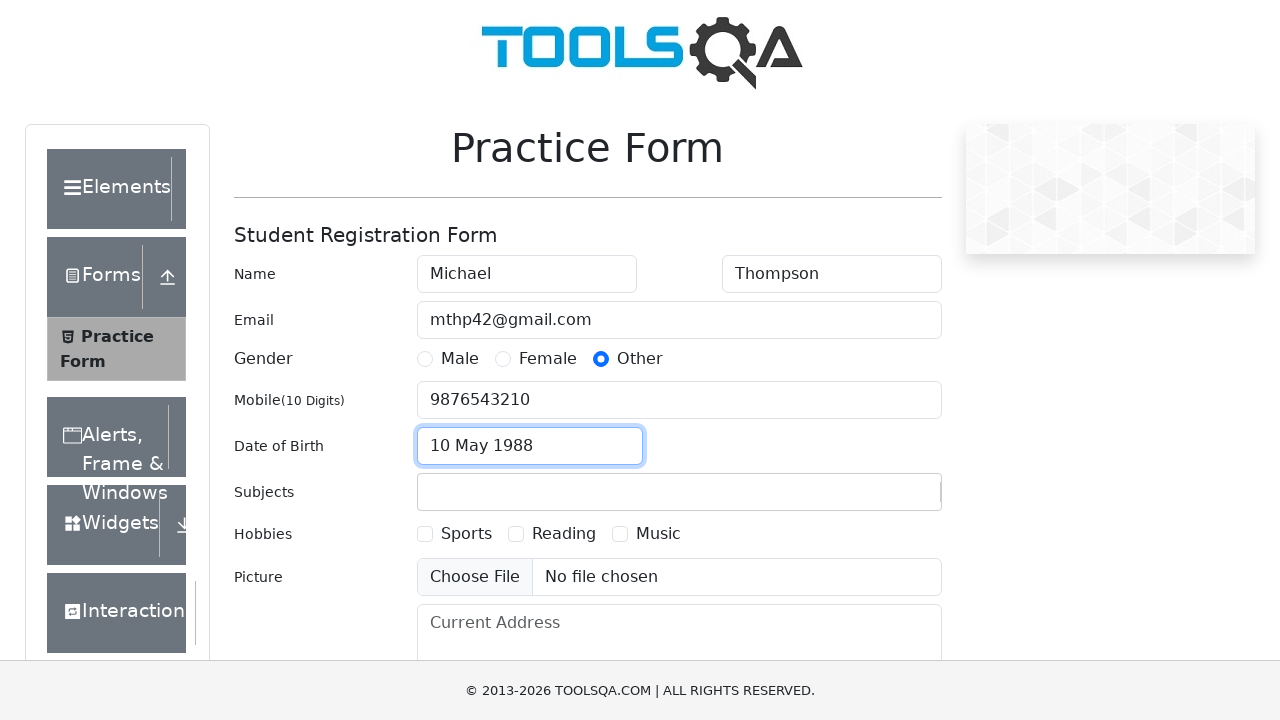

Typed 'm' in subjects field to search on #subjectsInput
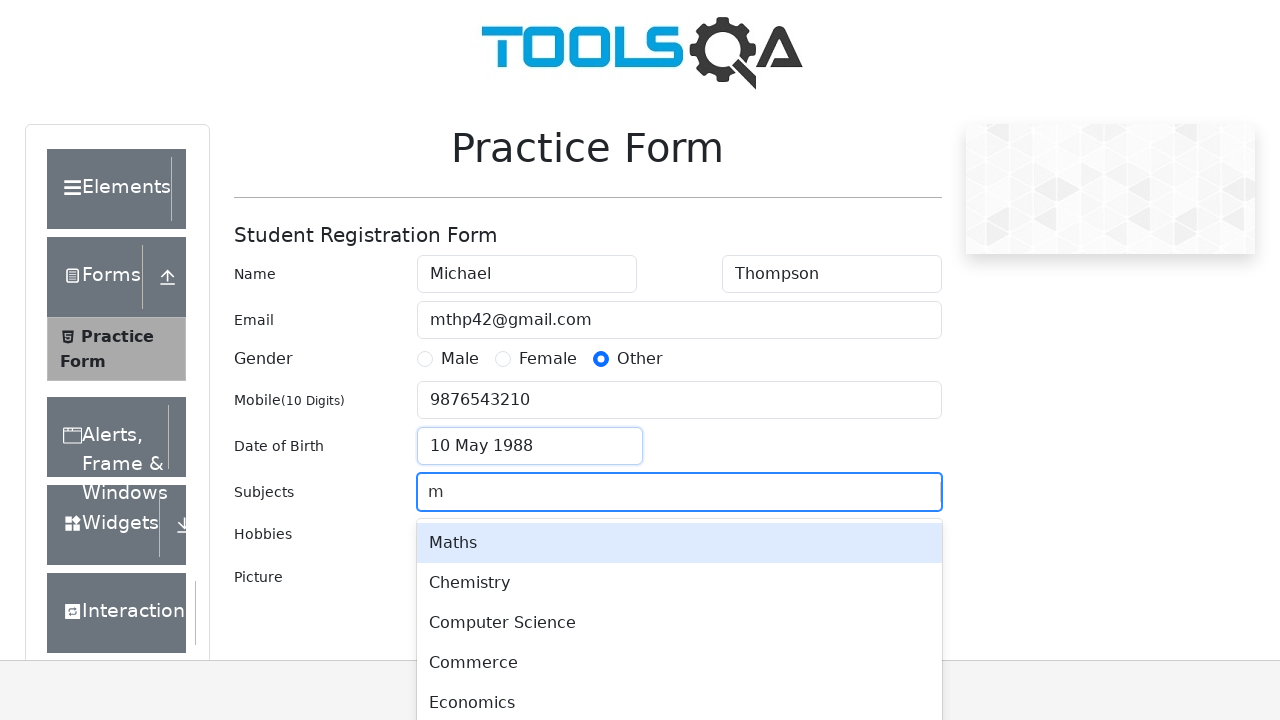

Selected Chemistry from subjects dropdown at (679, 583) on .subjects-auto-complete__menu-list >> text=Chemistry
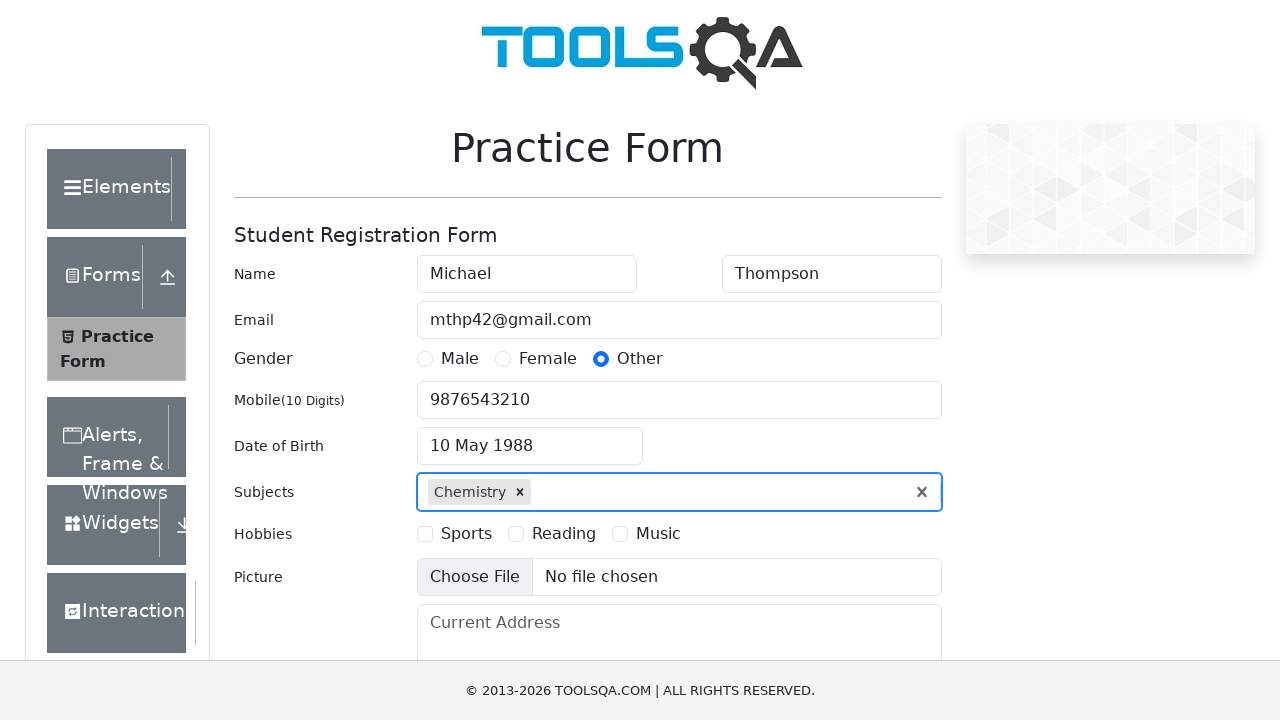

Typed 'e' in subjects field to search on #subjectsInput
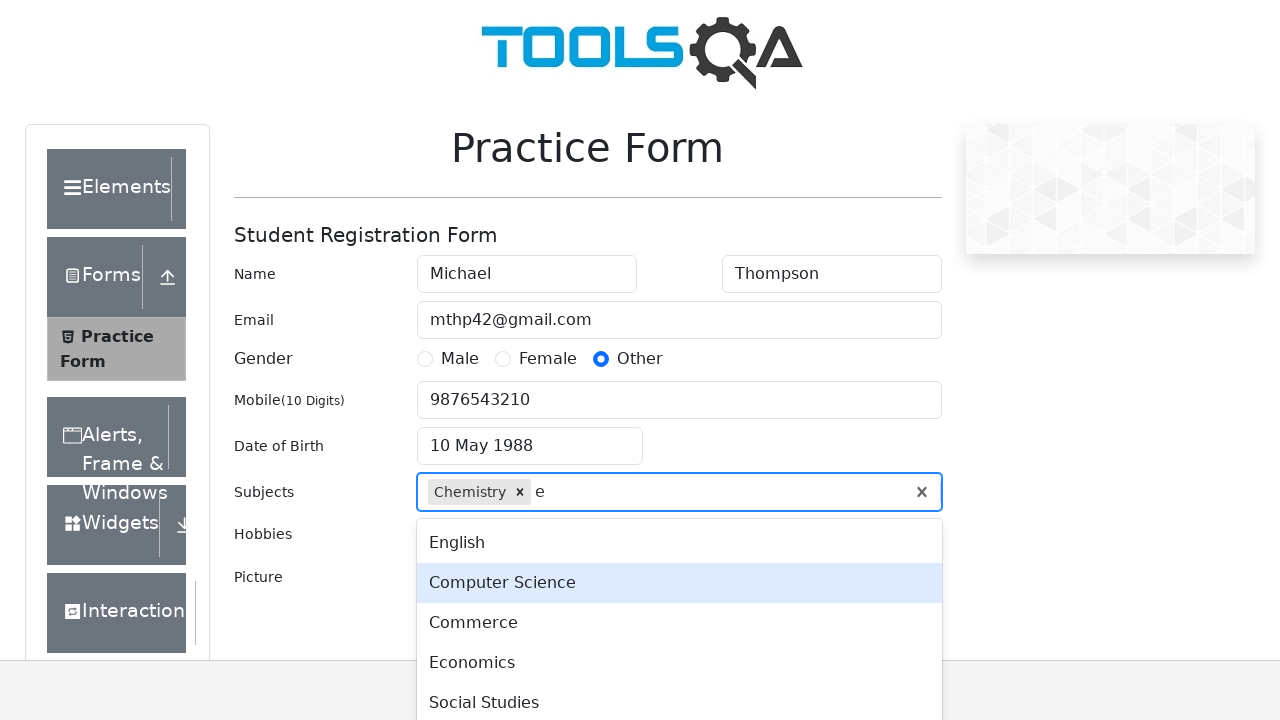

Selected Commerce from subjects dropdown at (679, 623) on .subjects-auto-complete__menu-list >> text=Commerce
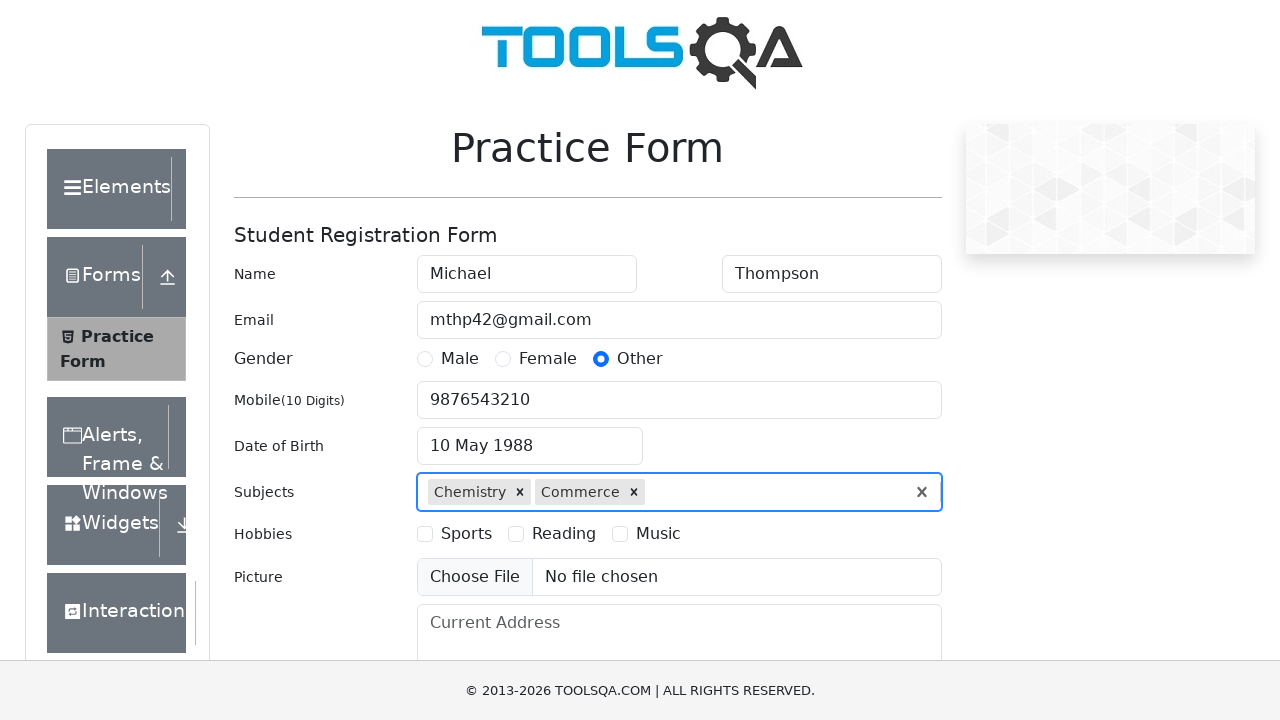

Selected Sports hobby at (466, 534) on #hobbiesWrapper >> text=Sports
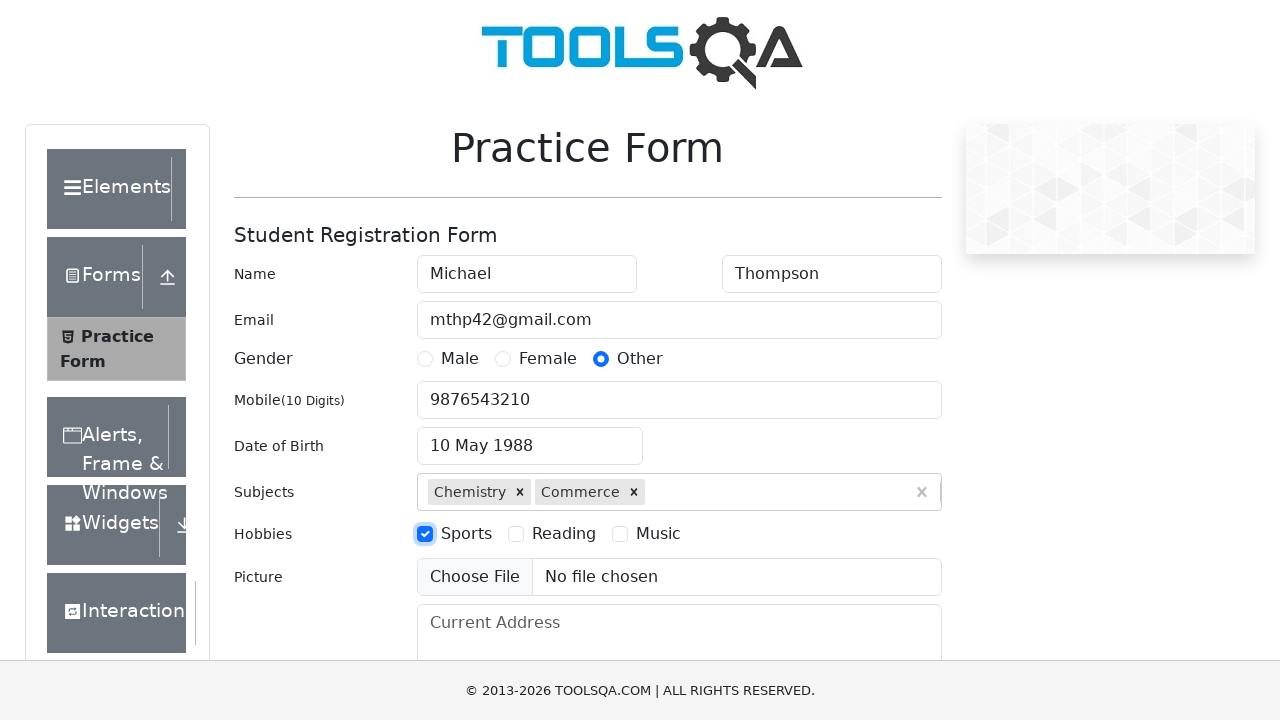

Selected Reading hobby at (564, 534) on #hobbiesWrapper >> text=Reading
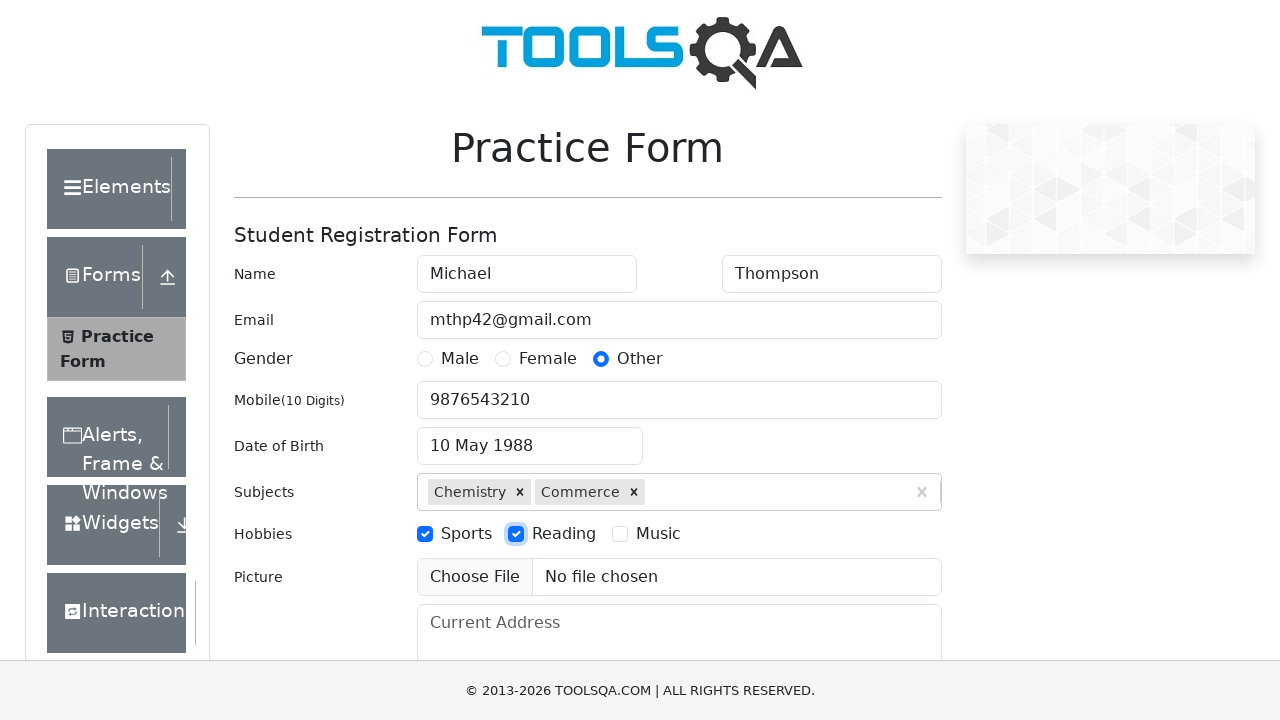

Selected Music hobby at (658, 534) on #hobbiesWrapper >> text=Music
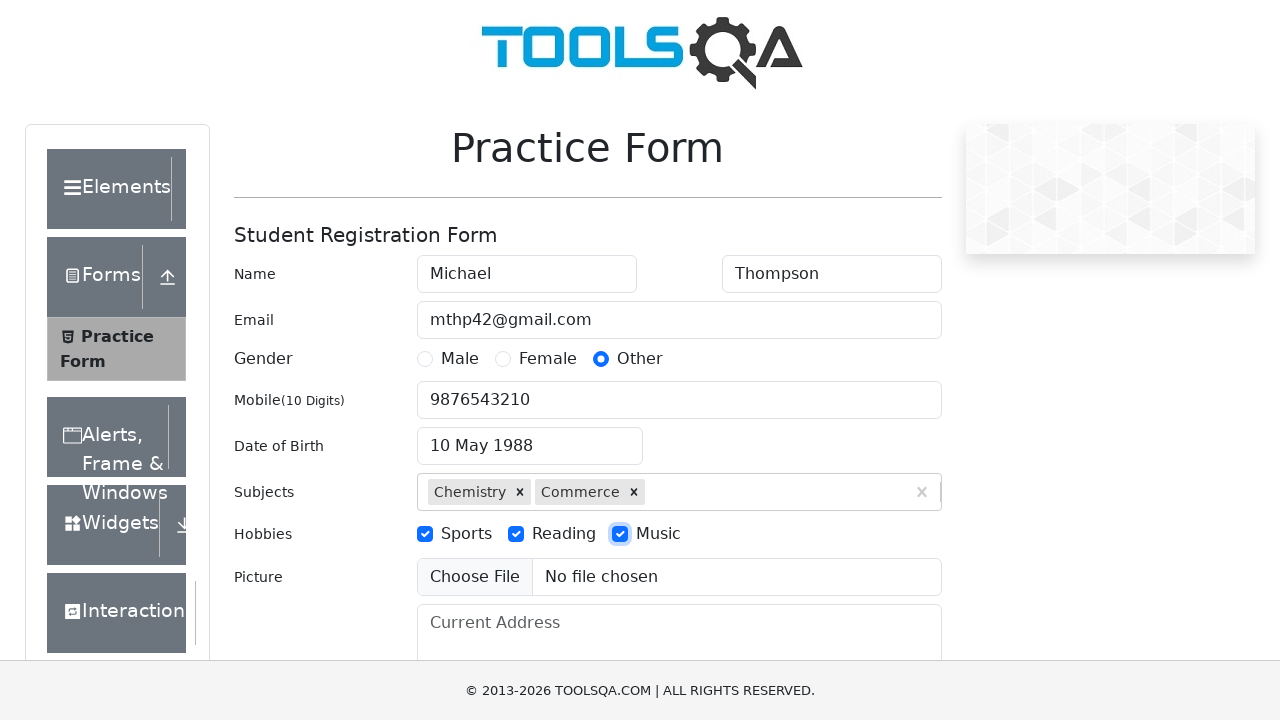

Filled address field with '742 Evergreen Terrace, Springfield, IL 62704' on #currentAddress
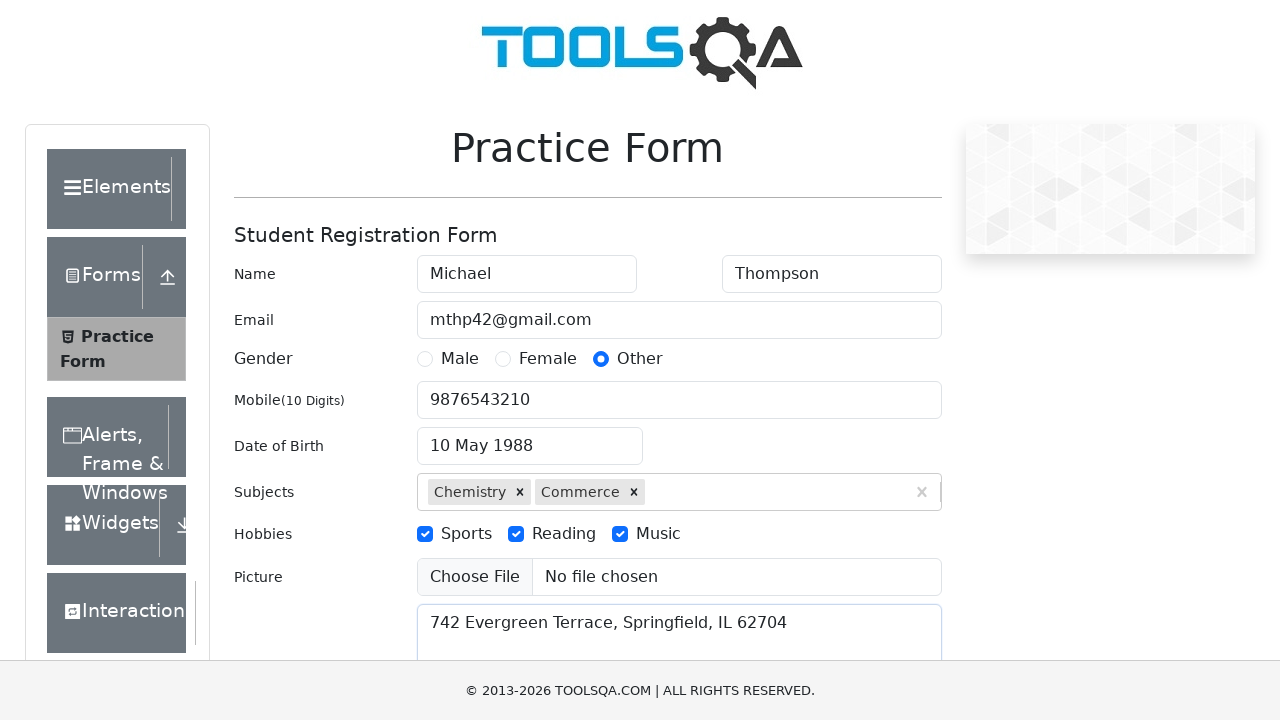

Opened state selection dropdown at (527, 437) on #state
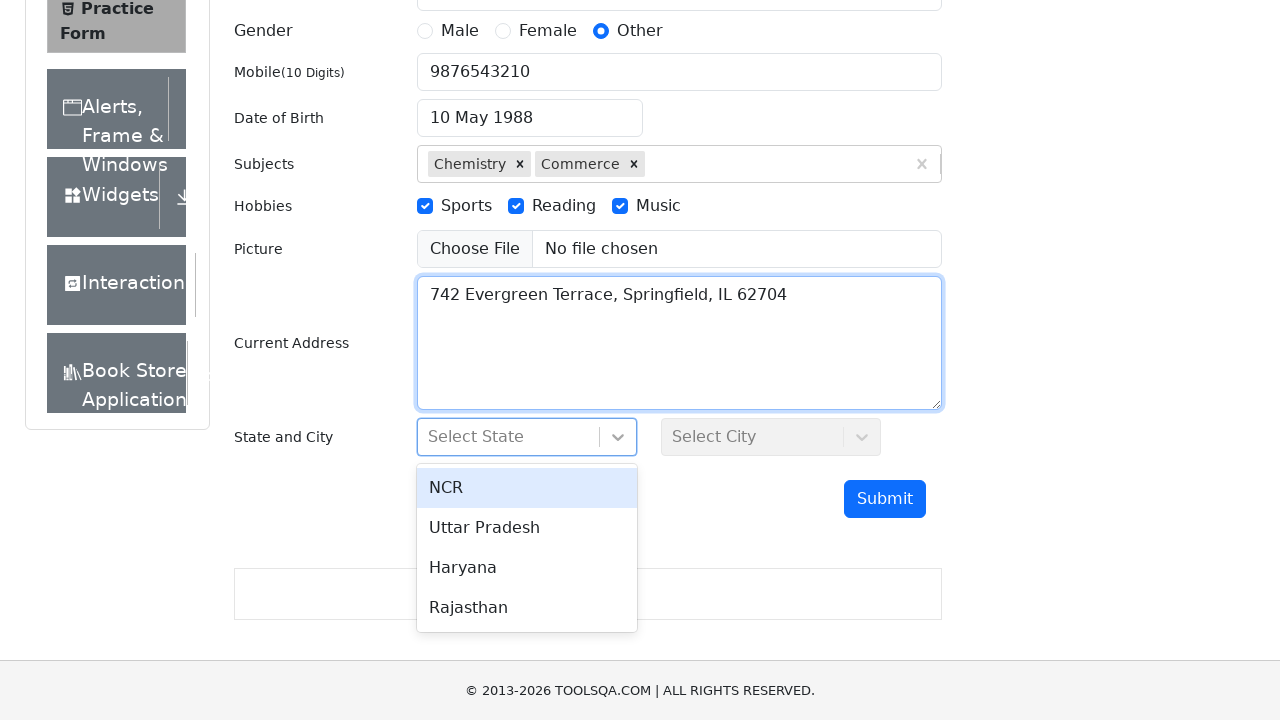

Selected 'Uttar Pradesh' as state at (527, 528) on #stateCity-wrapper >> text=Uttar Pradesh
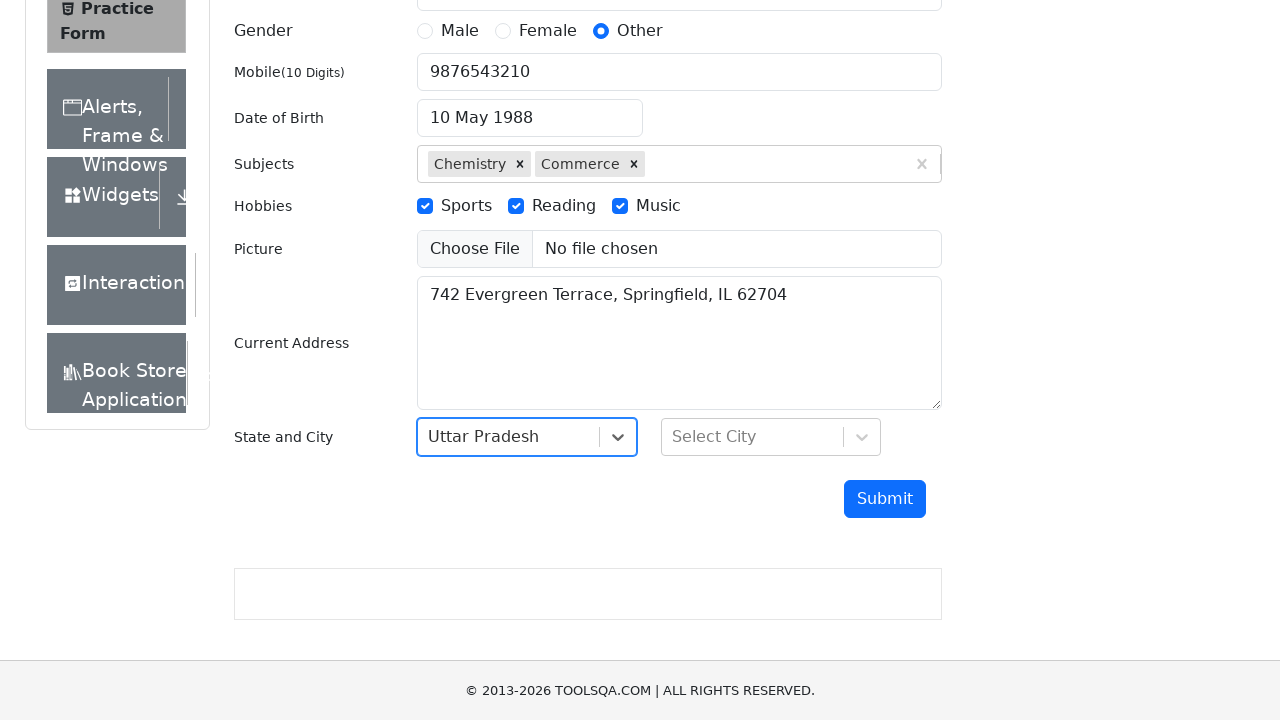

Opened city selection dropdown at (771, 437) on #city
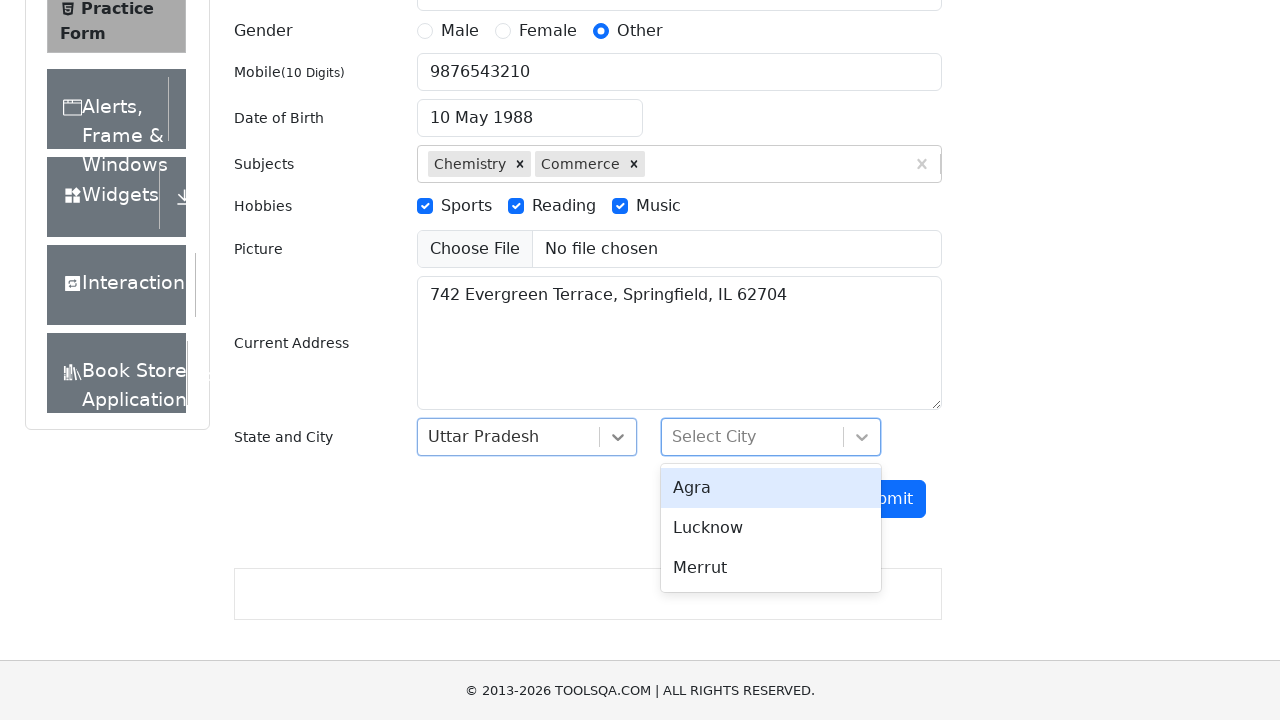

Selected 'Merrut' as city at (771, 568) on #stateCity-wrapper >> text=Merrut
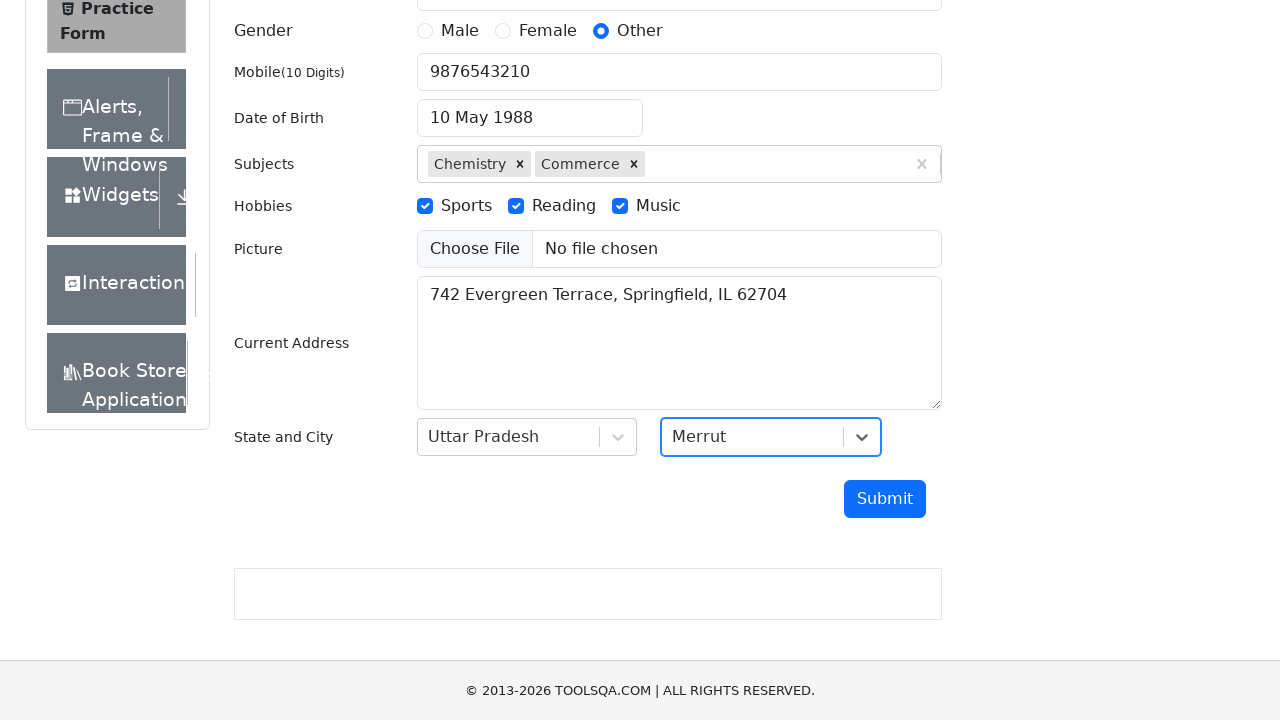

Clicked submit button to submit form at (885, 499) on #submit
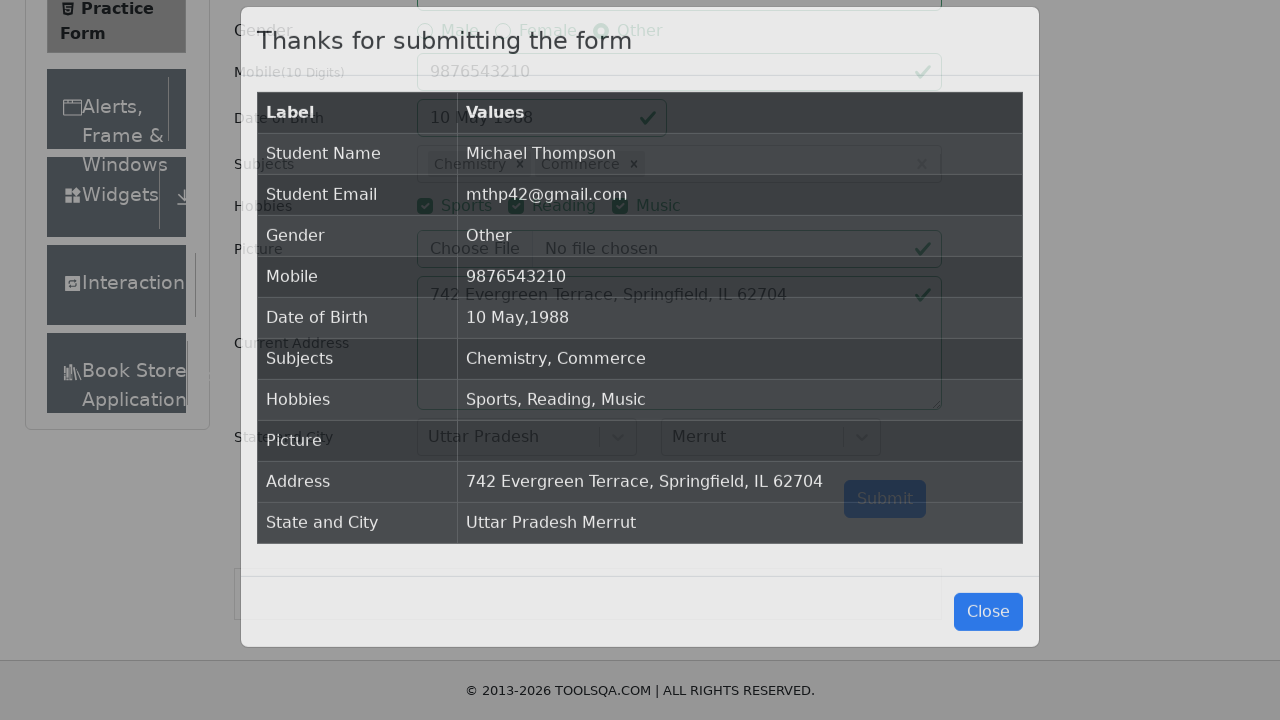

Confirmation modal appeared displaying submitted student registration data
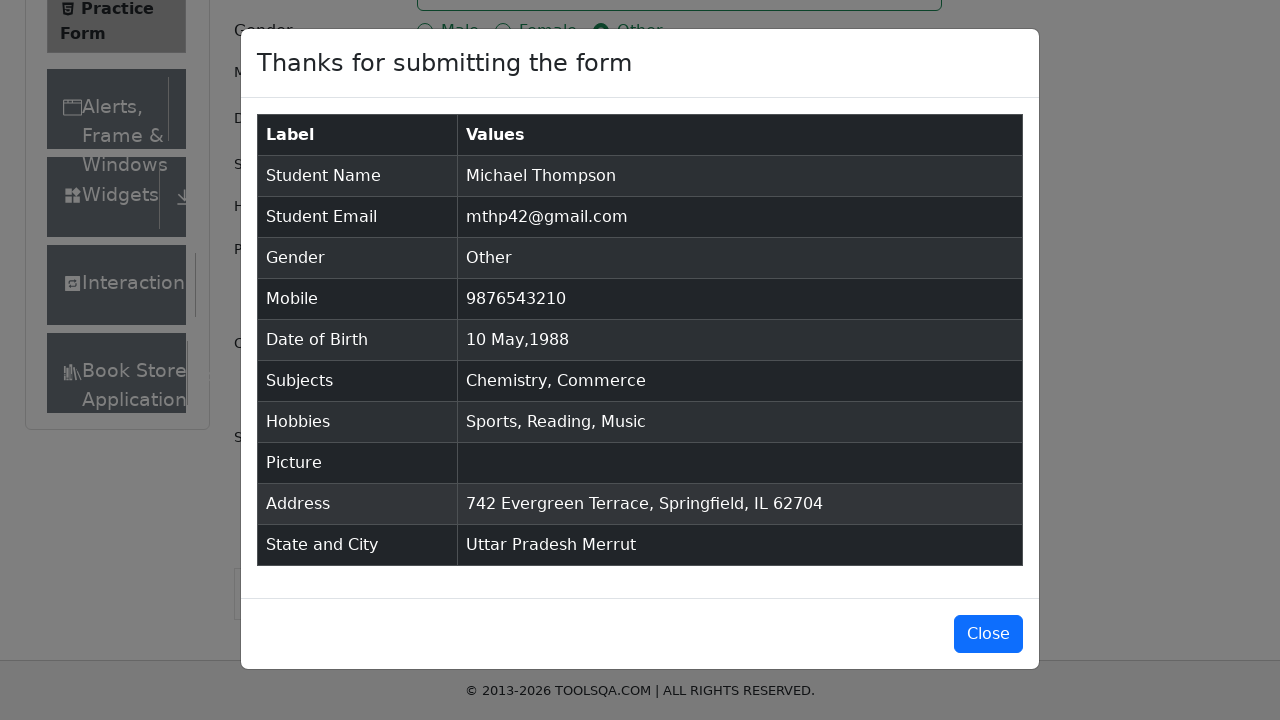

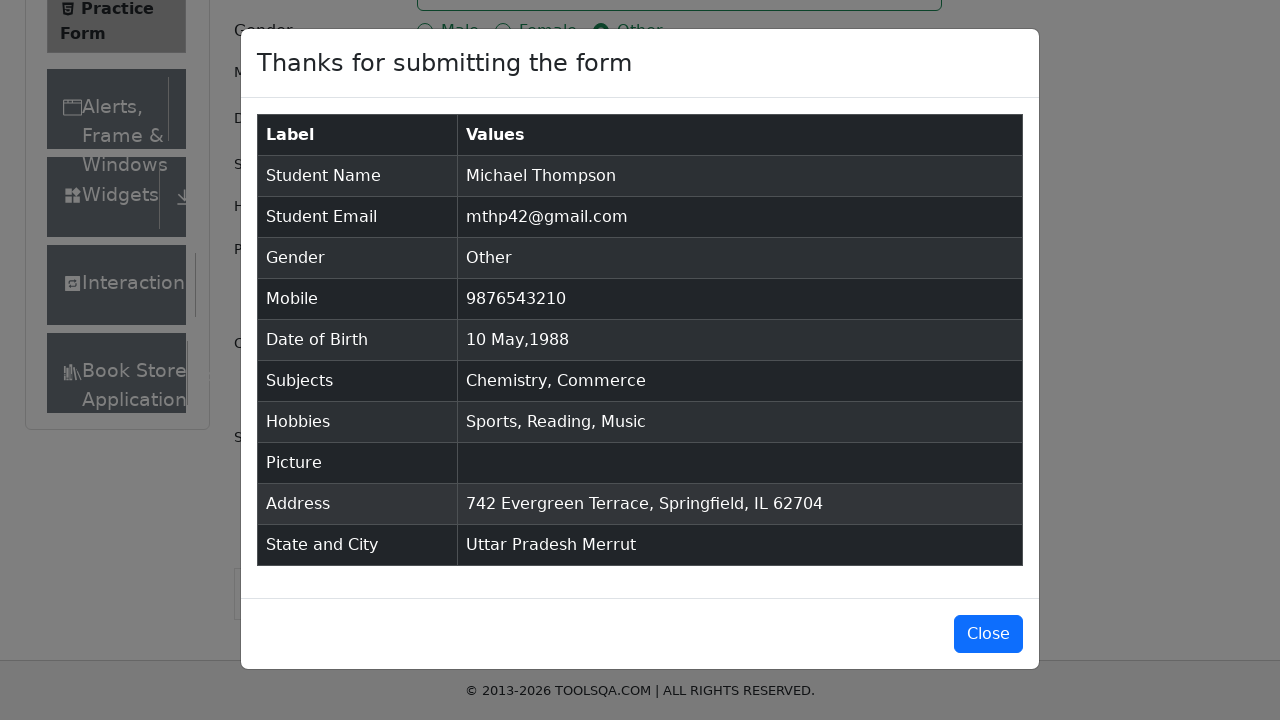